Tests handling of an entry advertisement modal by waiting for it to appear and then clicking the close button in the modal footer.

Starting URL: http://the-internet.herokuapp.com/entry_ad

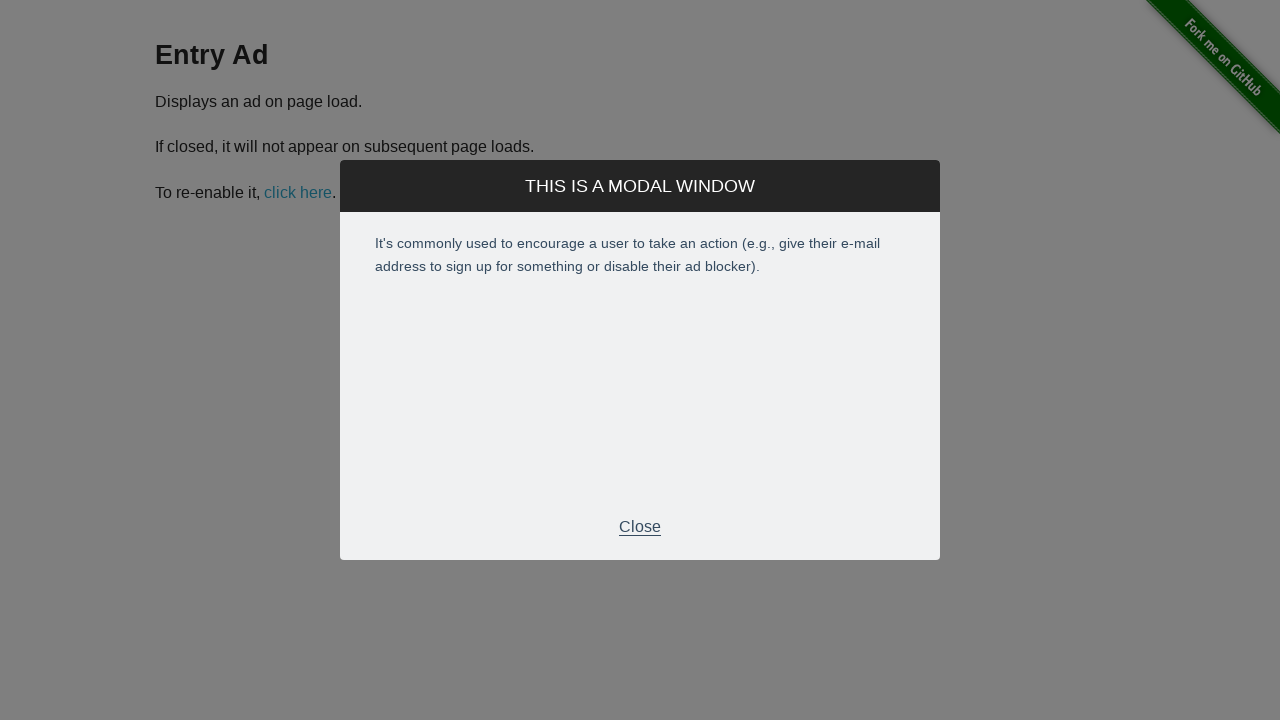

Entry advertisement modal appeared and became visible
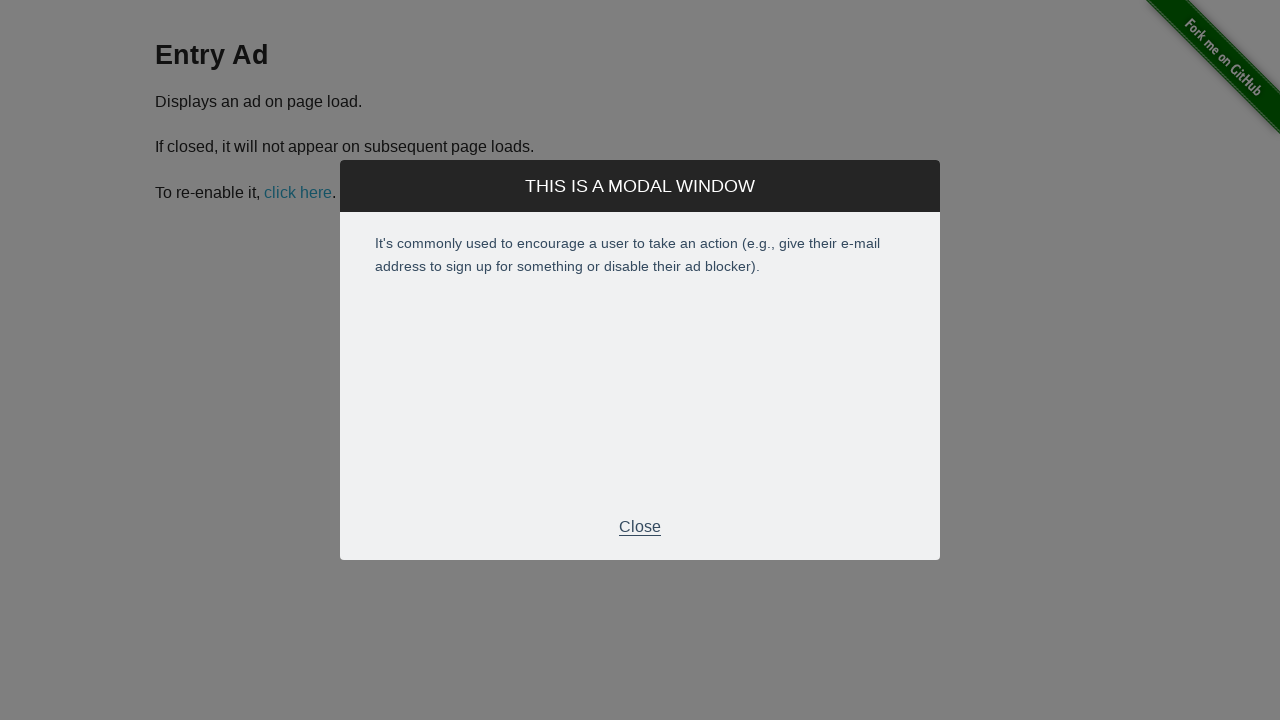

Clicked the close button in modal footer at (640, 527) on .modal-footer
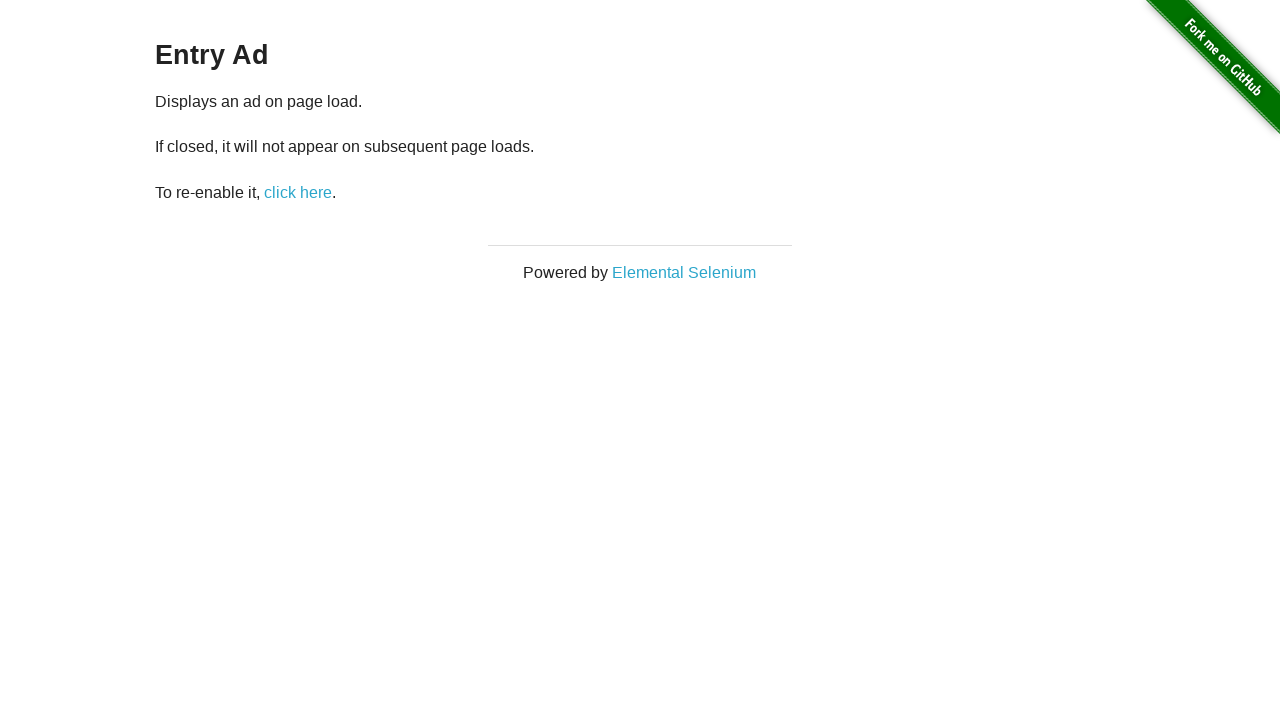

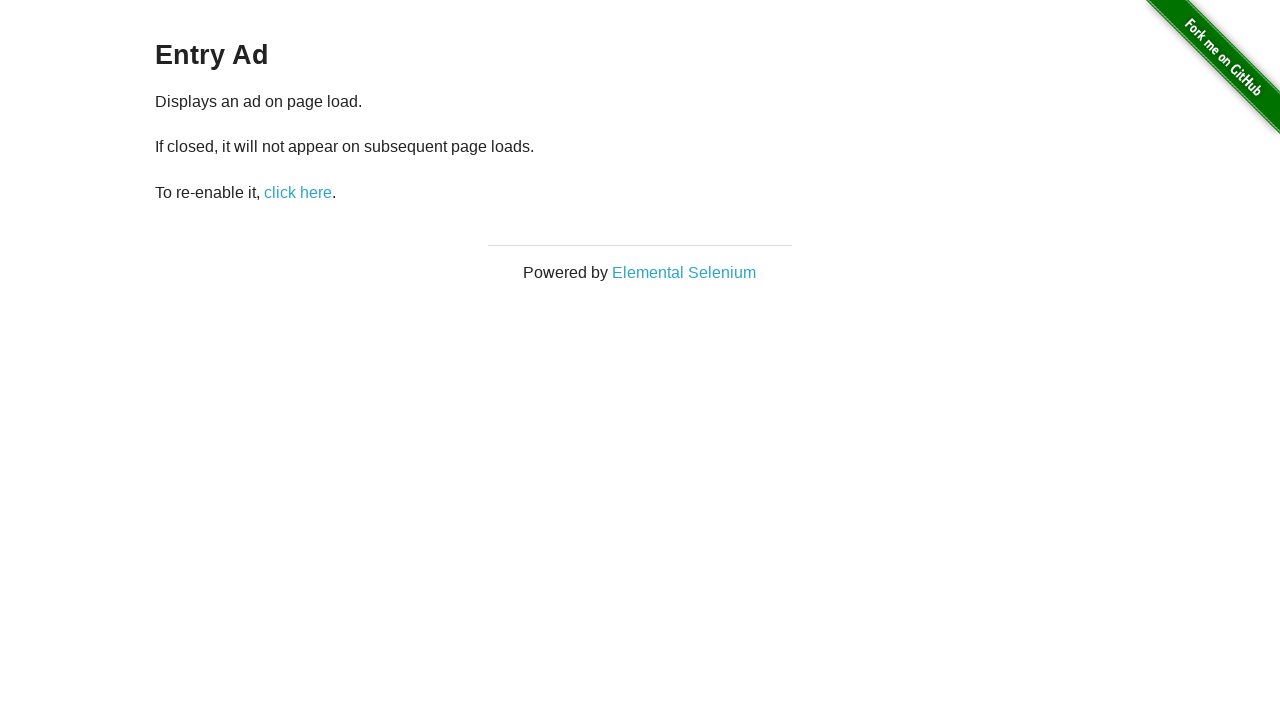